Tests dropdown functionality by verifying visibility of dropdown menu, selecting Option3, and confirming the selection

Starting URL: https://rahulshettyacademy.com/AutomationPractice/

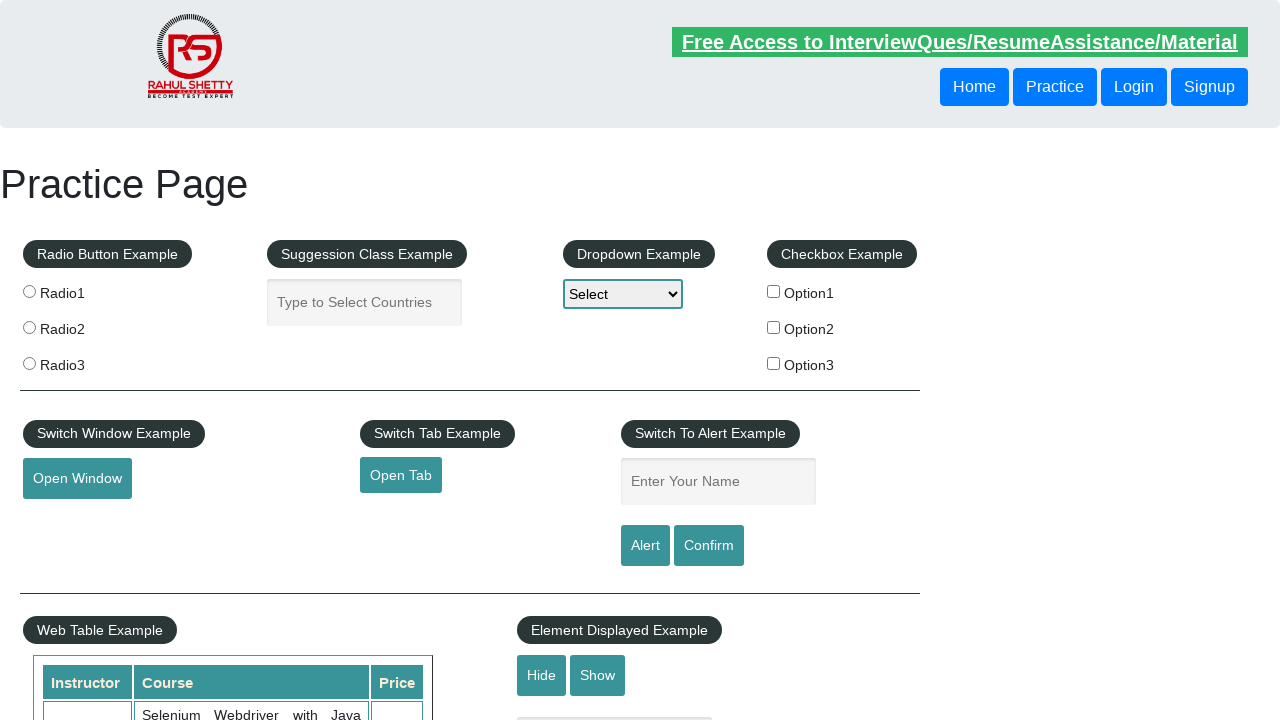

Verified dropdown menu label is visible
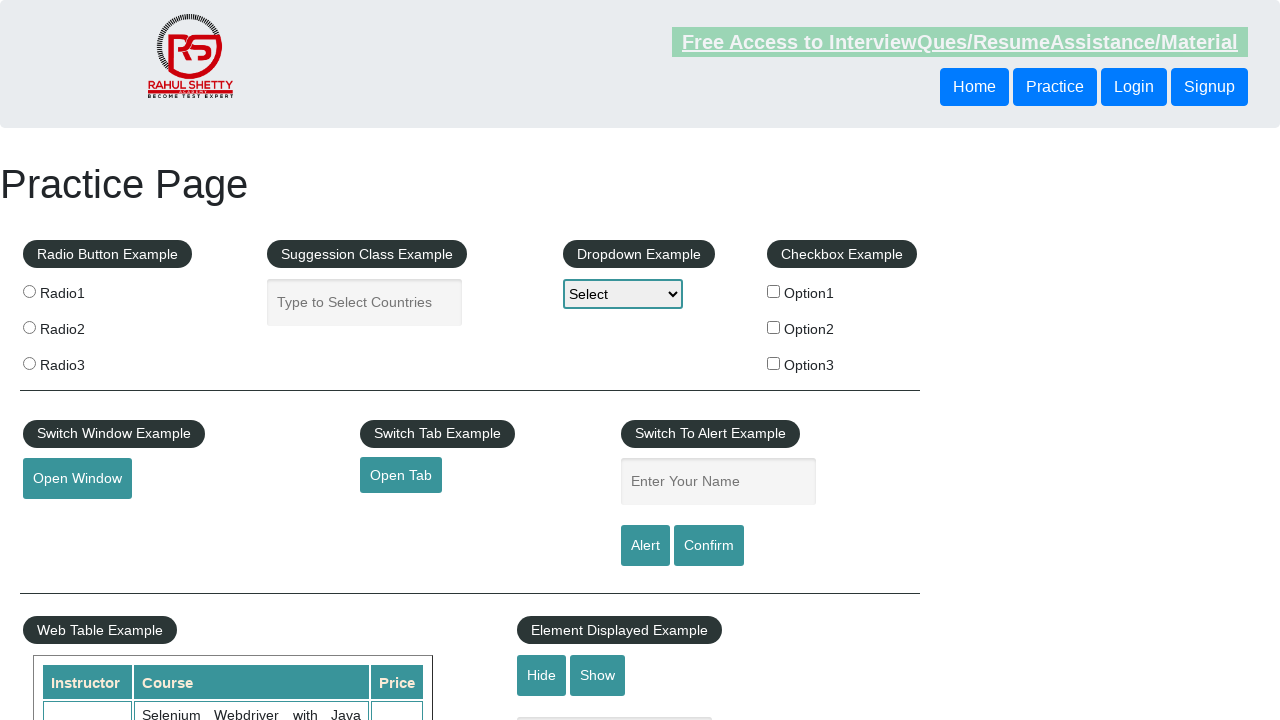

Selected Option3 from dropdown on #dropdown-class-example
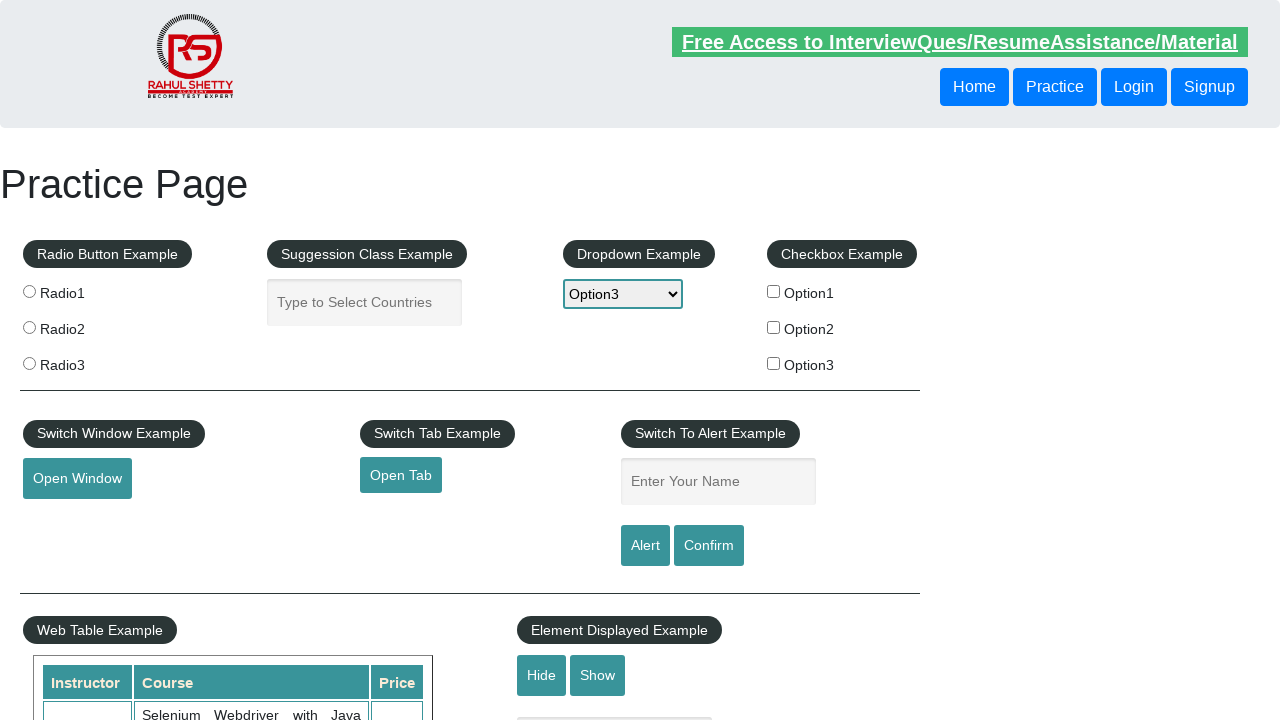

Confirmed Option3 is selected in dropdown
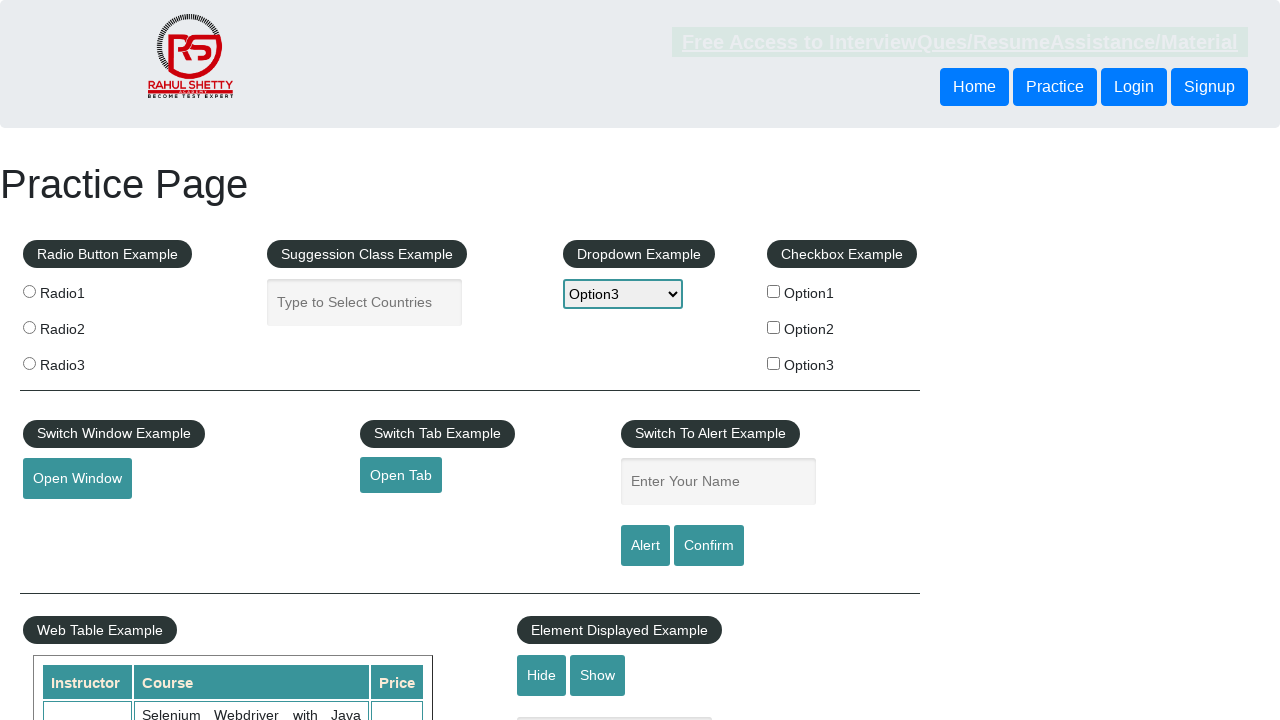

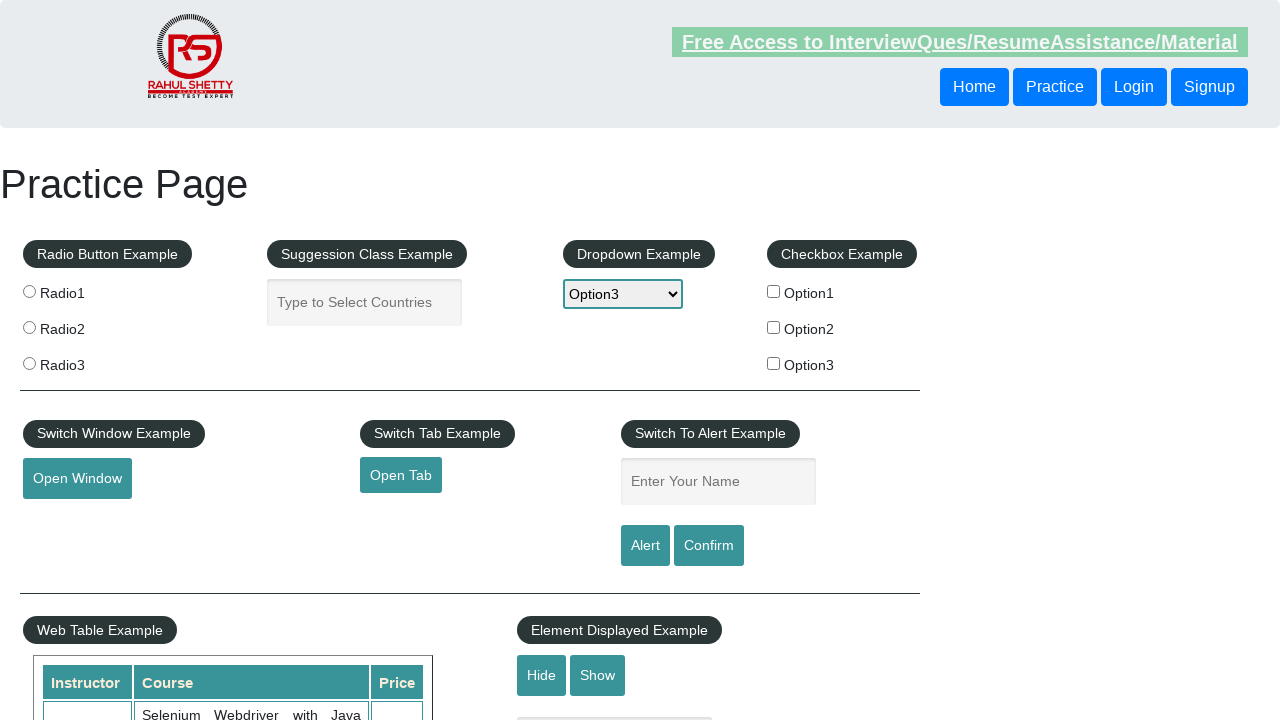